Tests iframe handling by navigating to a page with multiple frames, accessing a specific frame by URL, and filling an input field within that frame.

Starting URL: https://ui.vision/demo/webtest/frames/

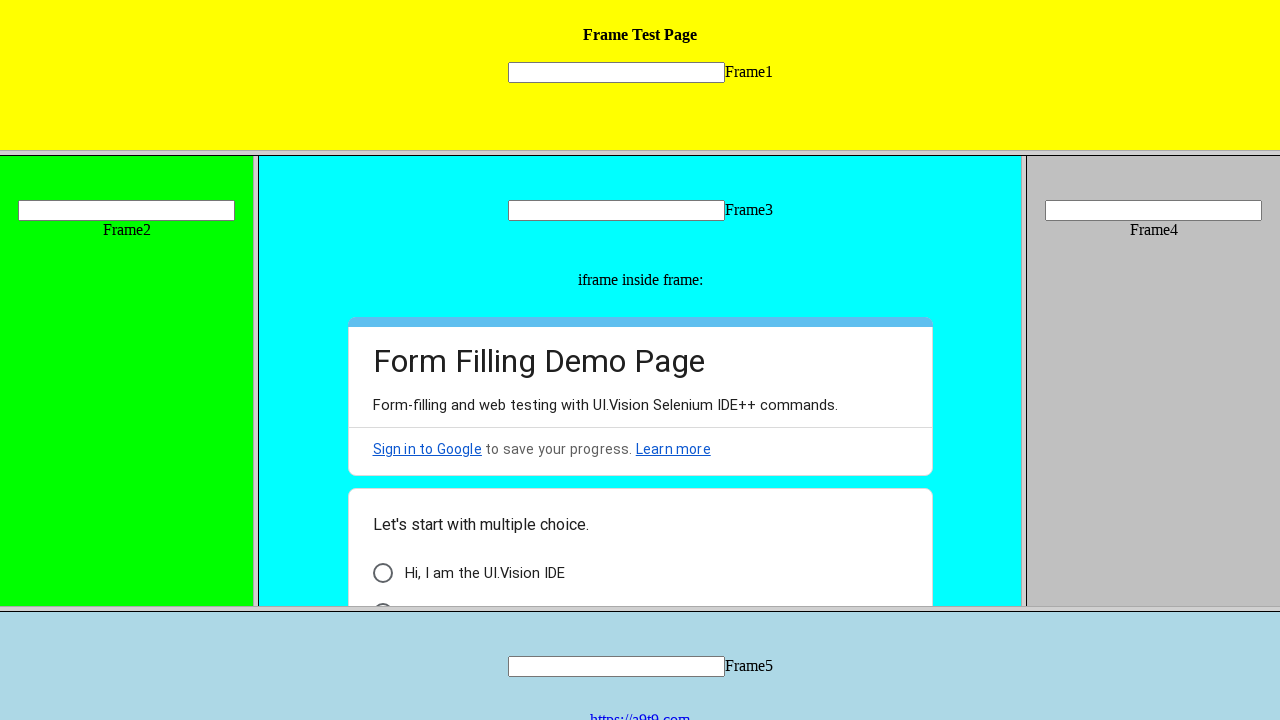

Retrieved all frames from the page
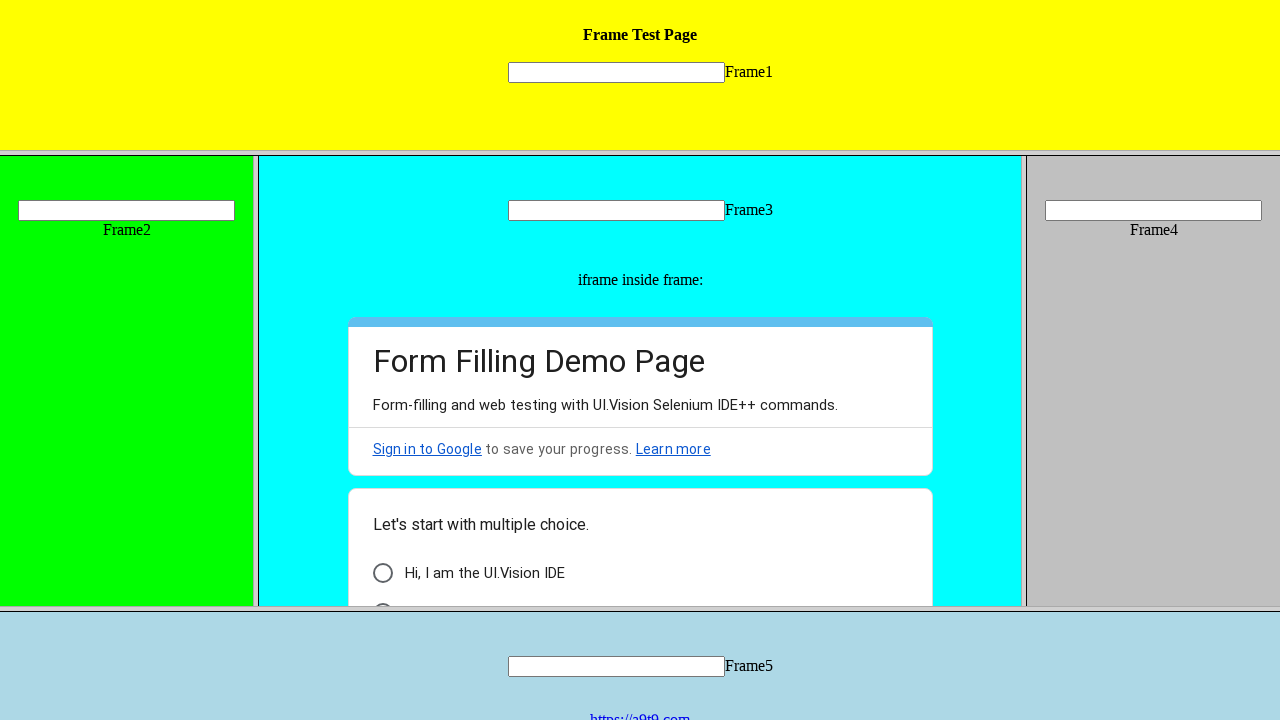

Located frame by URL 'https://ui.vision/demo/webtest/frames/frame_1.html'
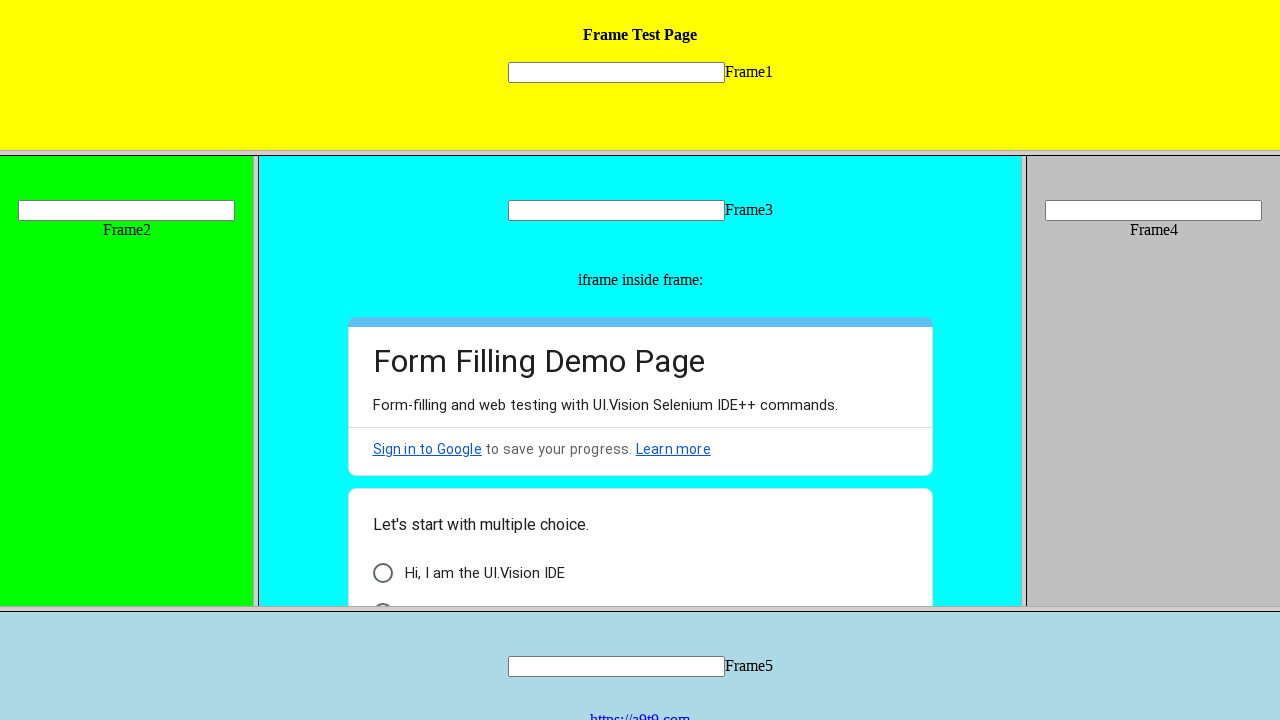

Filled input field in frame_1 with 'hello' on //*[@id='id1']/div/input
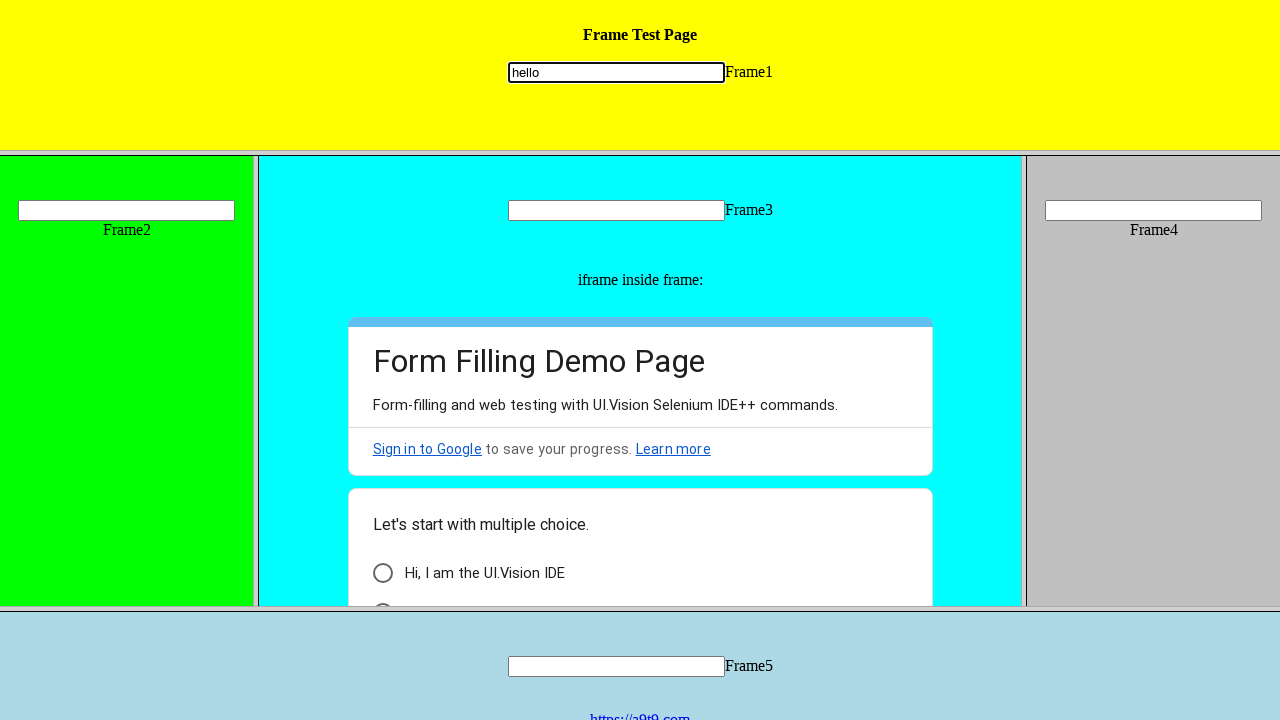

Waited 3 seconds for visibility
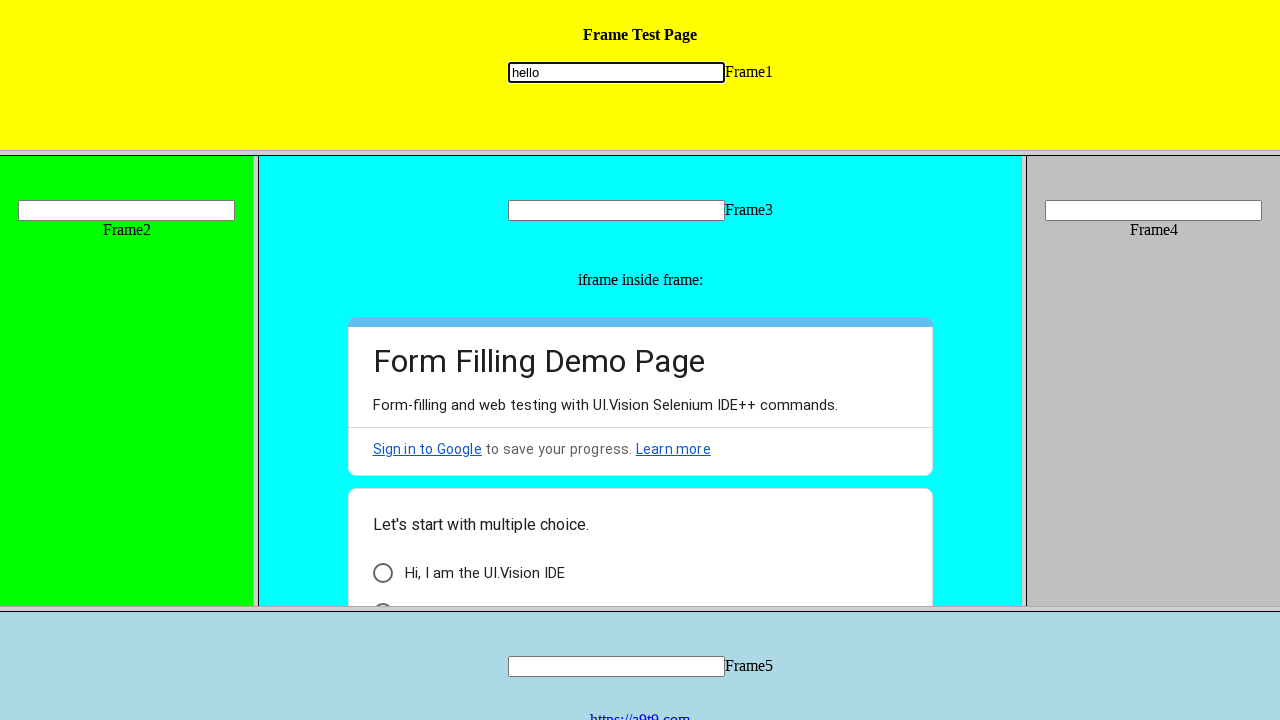

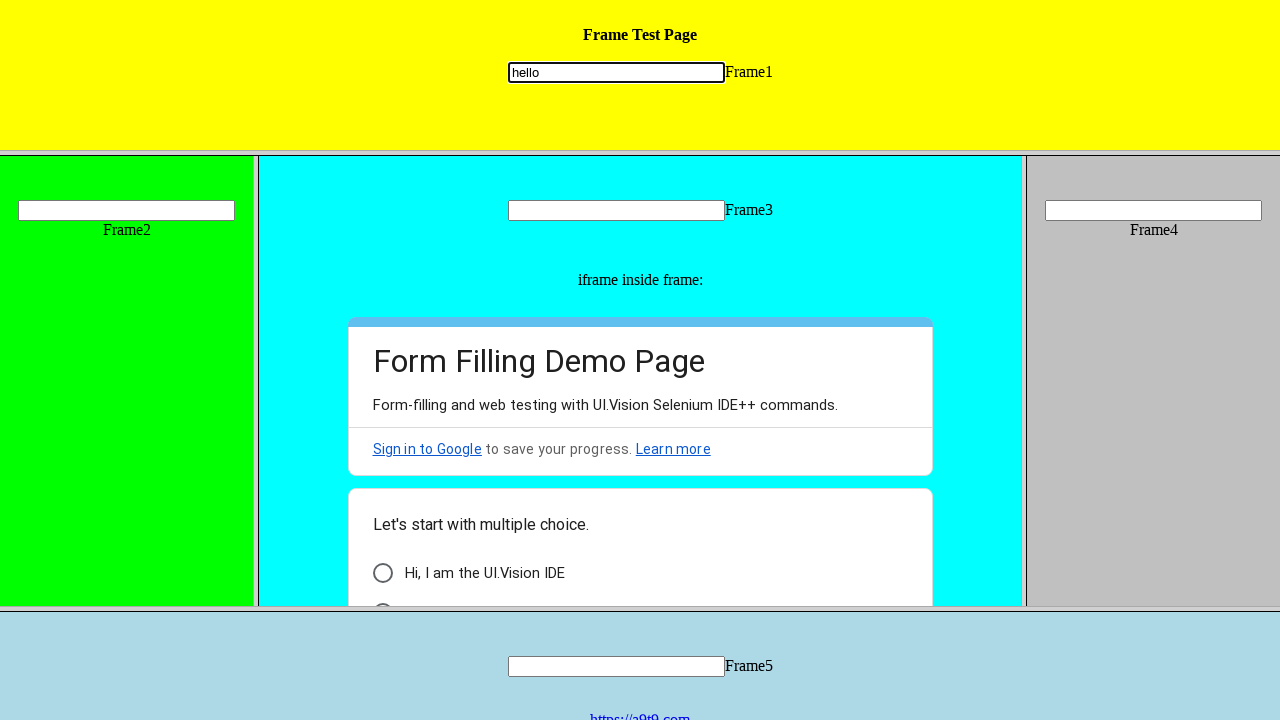